Tests JavaScript alert functionality by clicking an alert button, verifying the alert text says "I am a JS Alert", accepting the alert, and verifying the button is still enabled after closing the alert.

Starting URL: https://the-internet.herokuapp.com/javascript_alerts

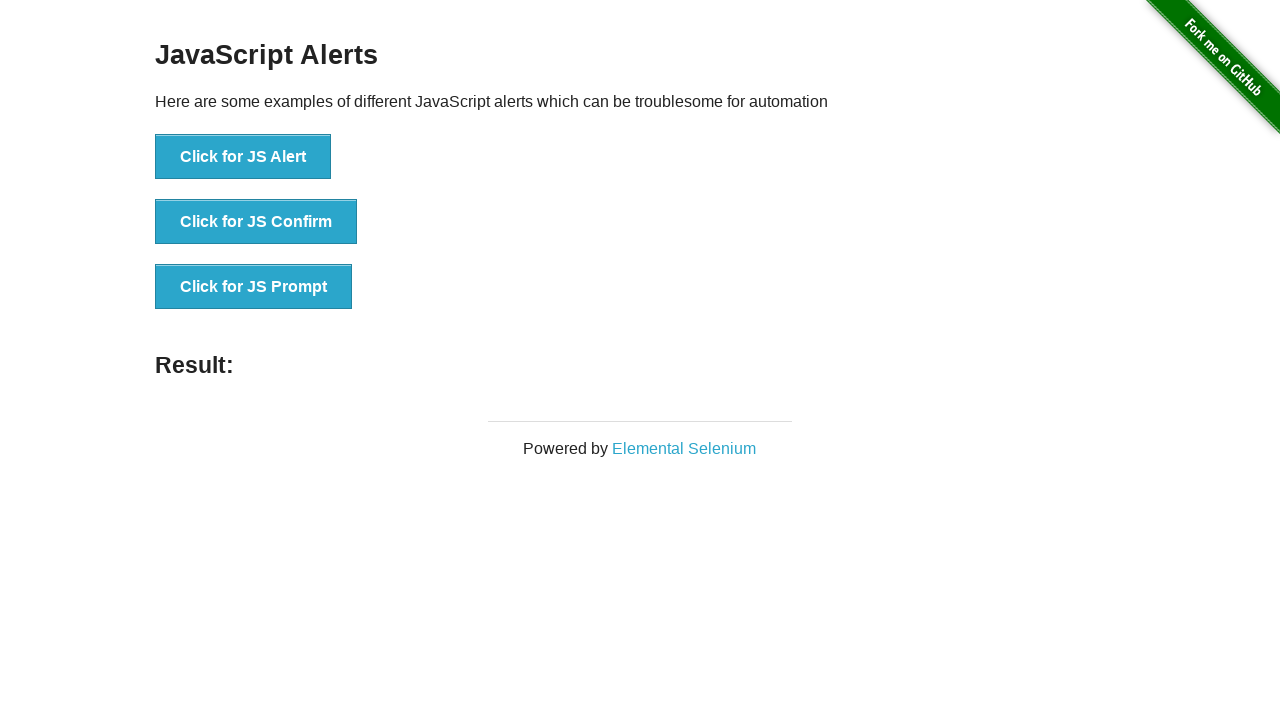

Navigated to JavaScript alerts test page
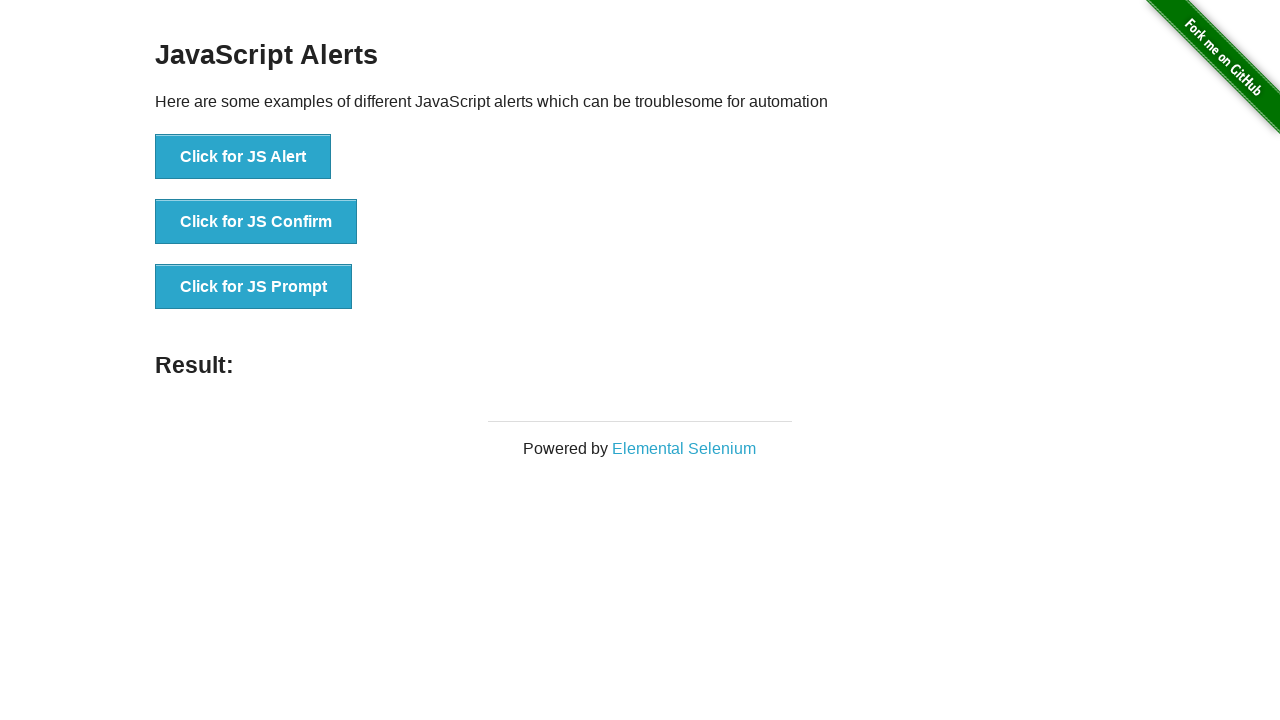

Set up dialog handler to accept the alert
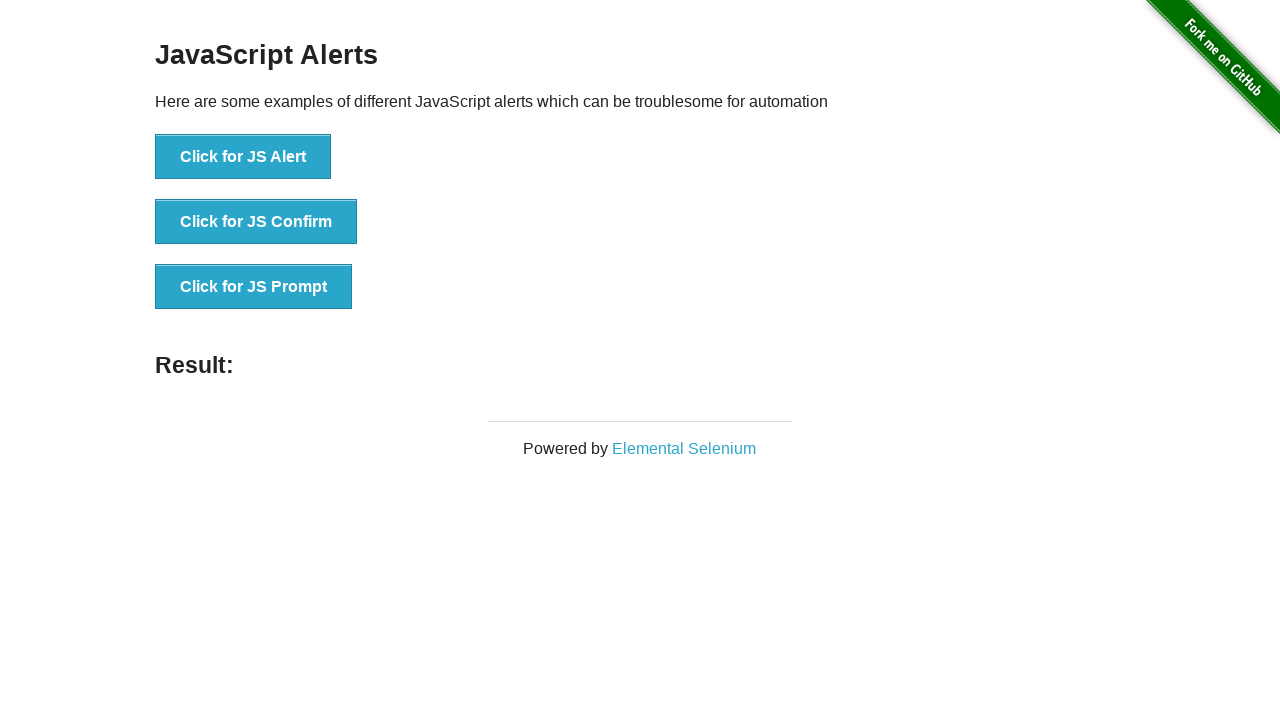

Clicked the 'Click for JS Alert' button at (243, 157) on xpath=//button[text()='Click for JS Alert']
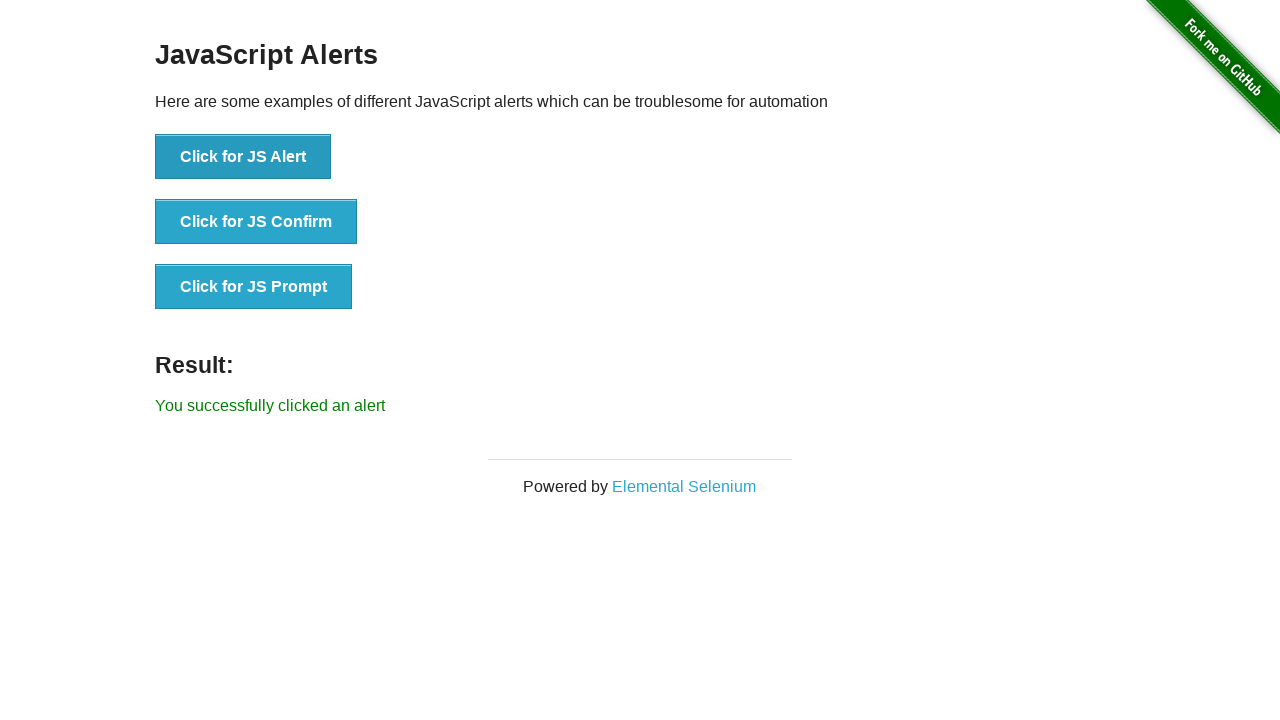

Waited for alert to be processed
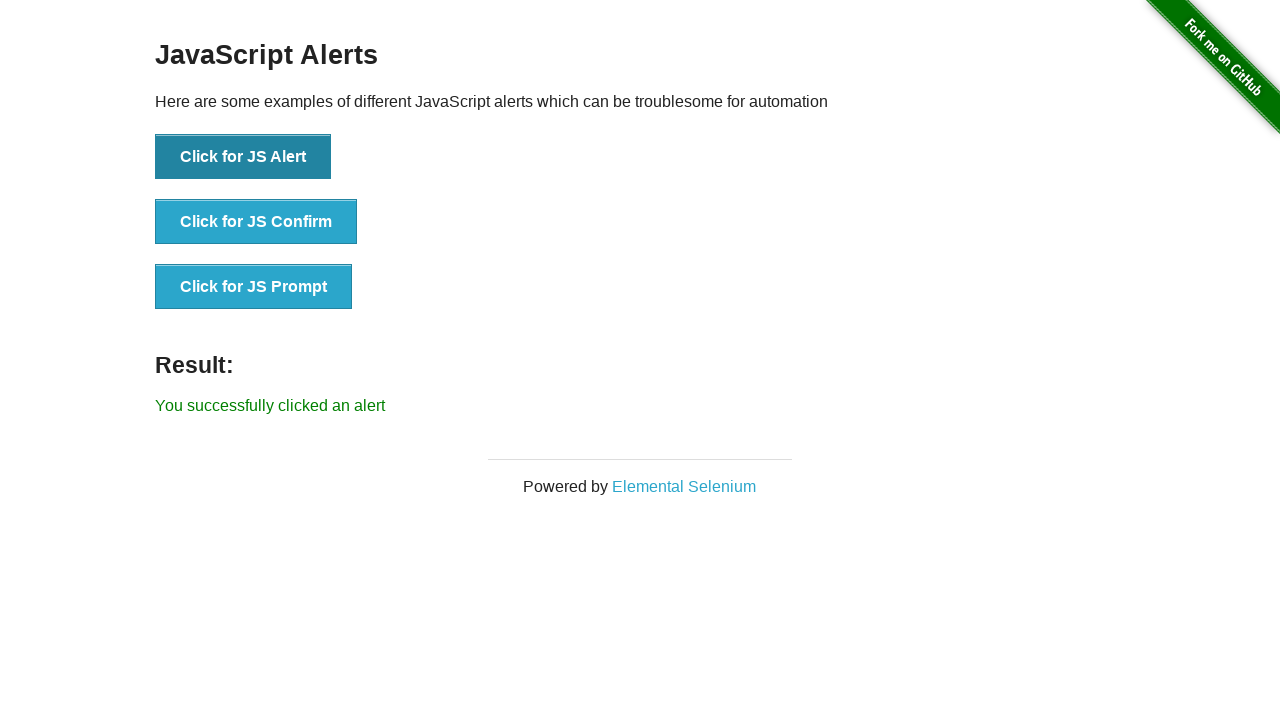

Verified that the alert button is still visible and enabled after closing the alert
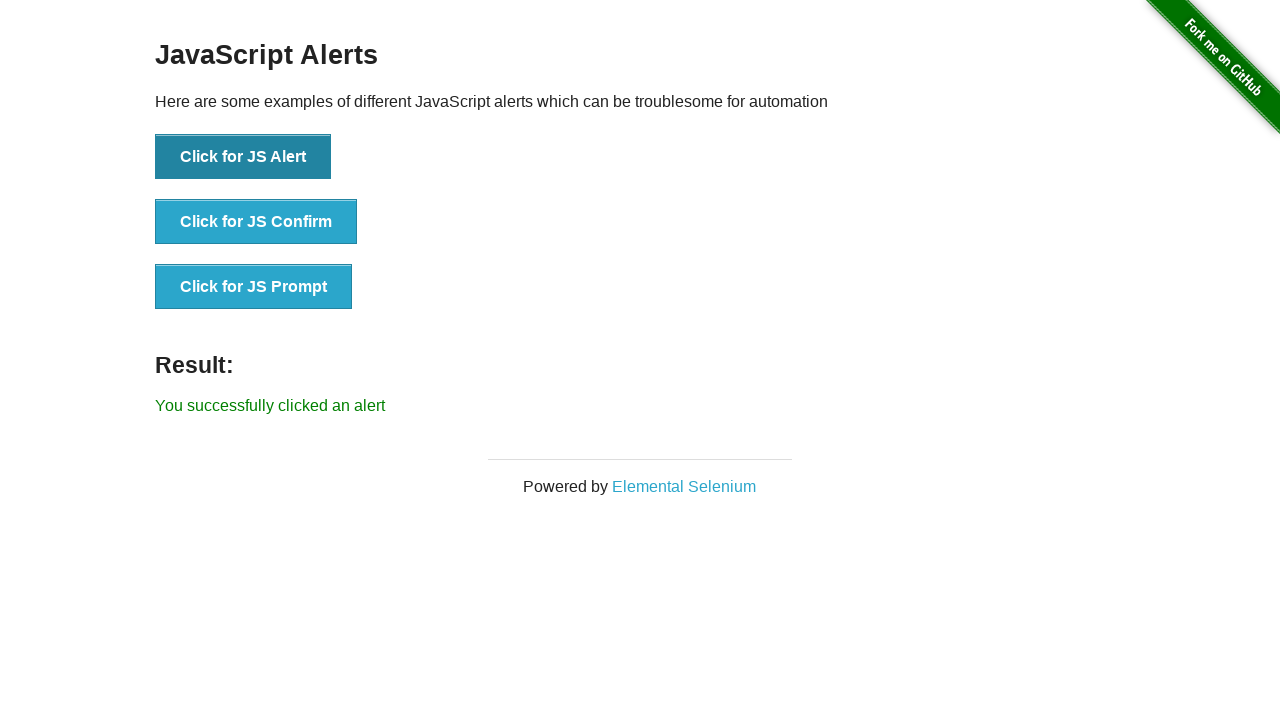

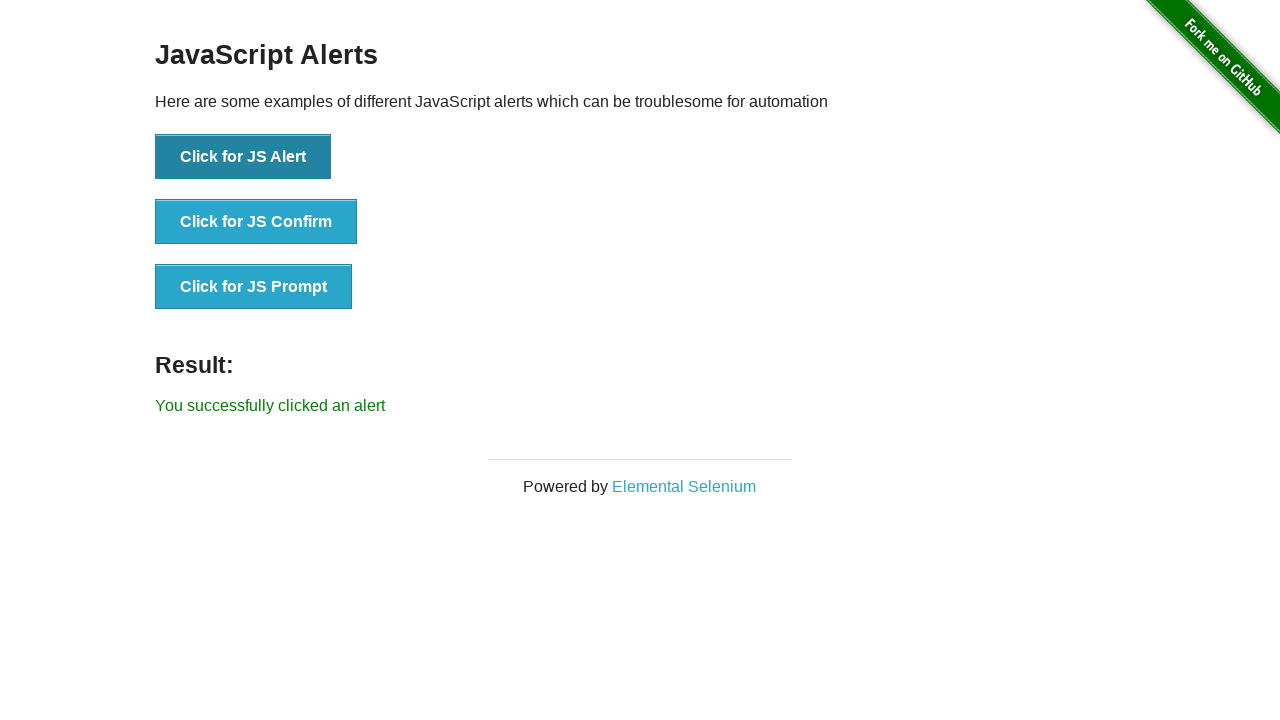